Tests mouse release action after performing a click-and-hold and move operation in a drag scenario

Starting URL: https://crossbrowsertesting.github.io/drag-and-drop

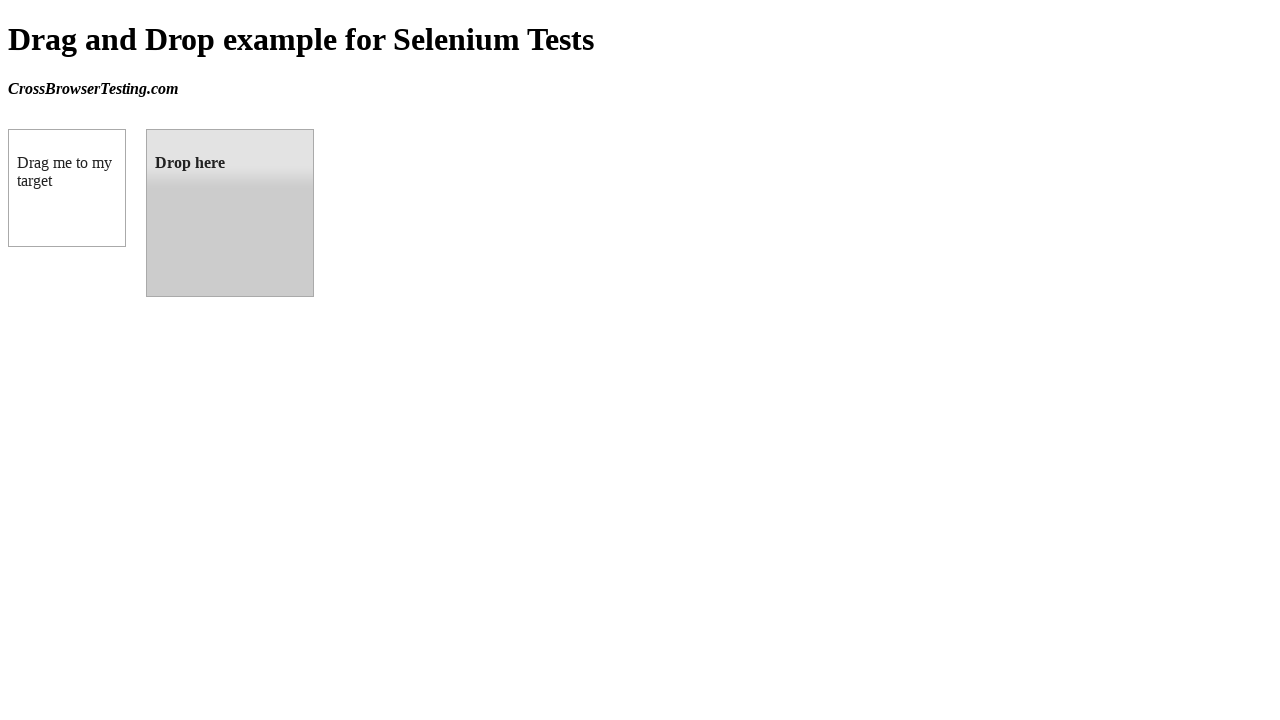

Waited for draggable element to load
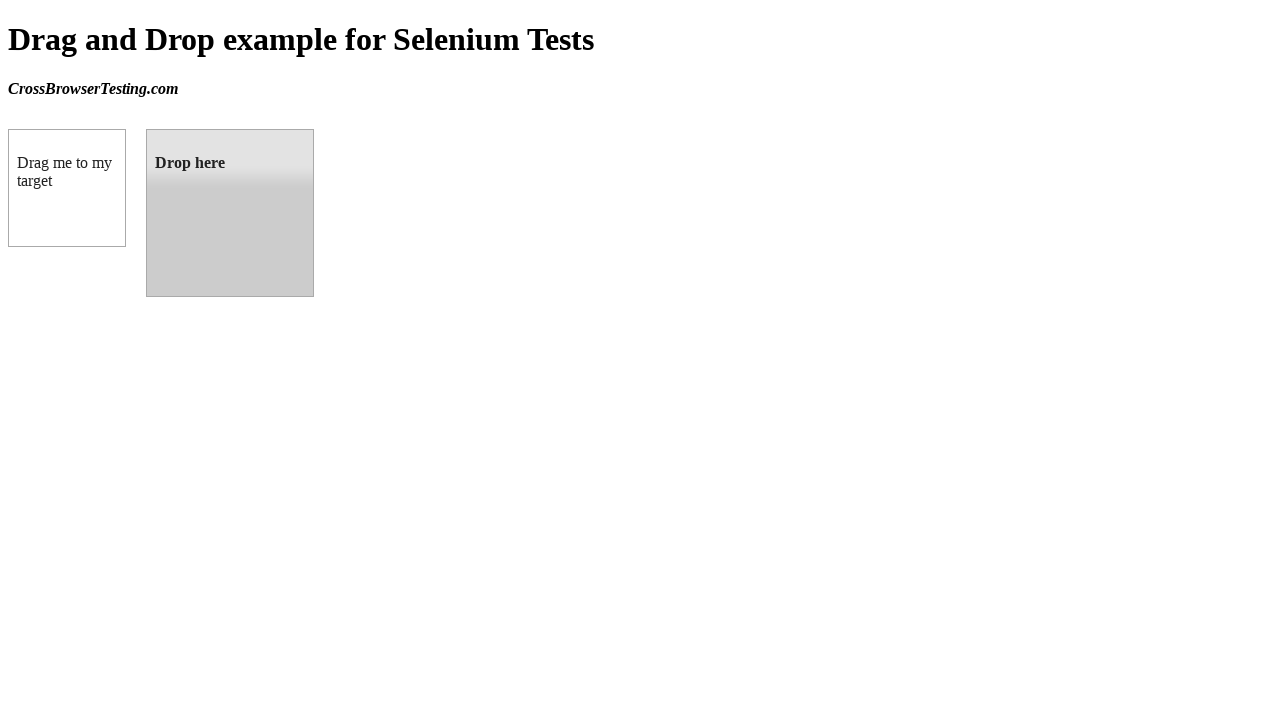

Waited for droppable element to load
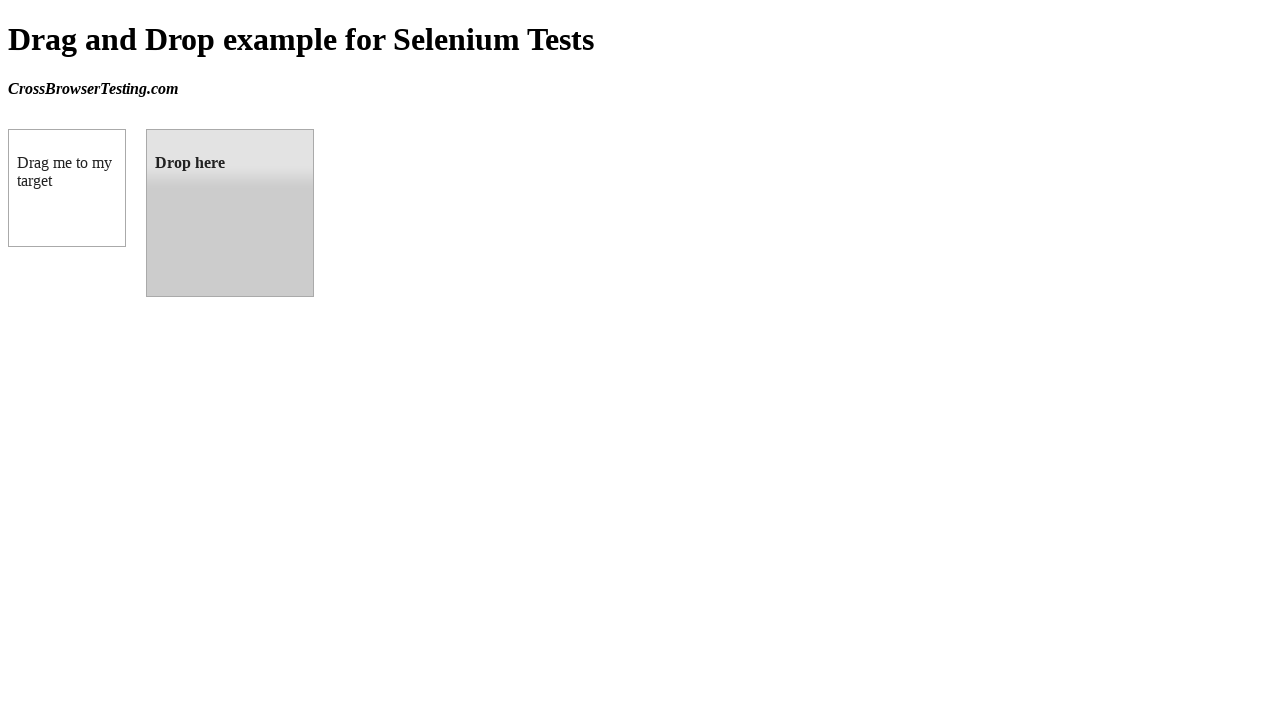

Located draggable source element
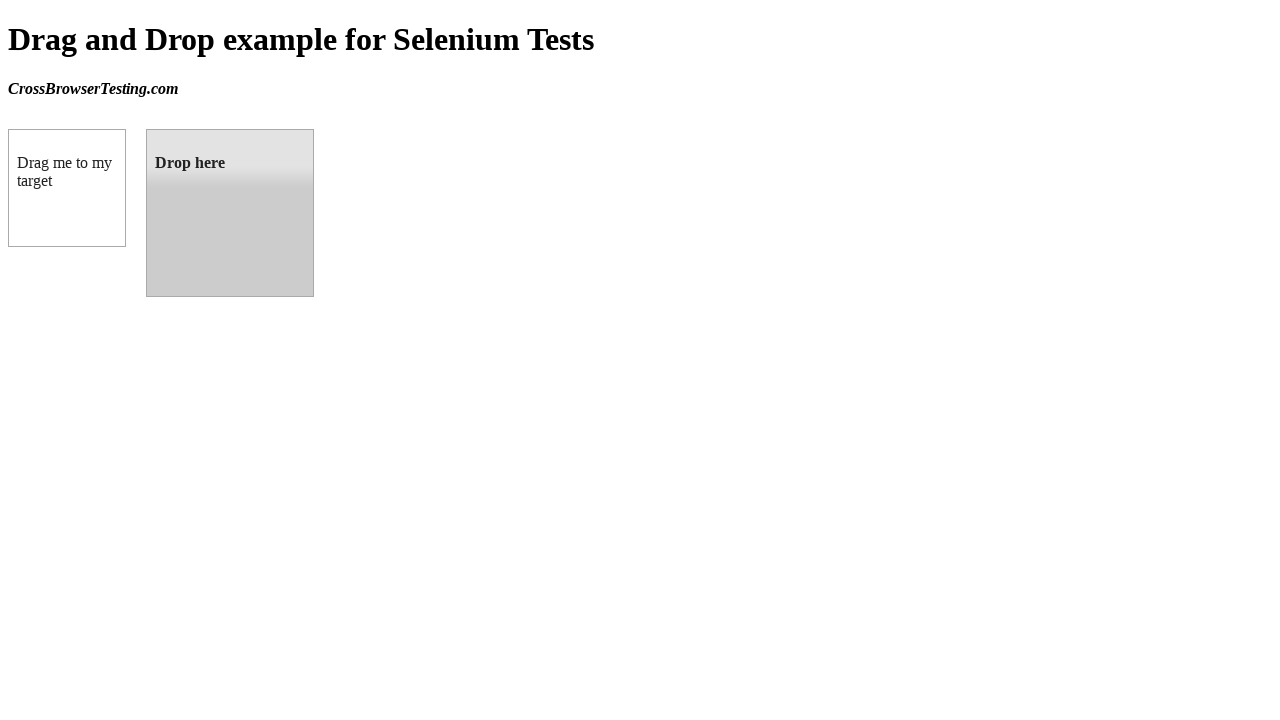

Retrieved bounding box of draggable element
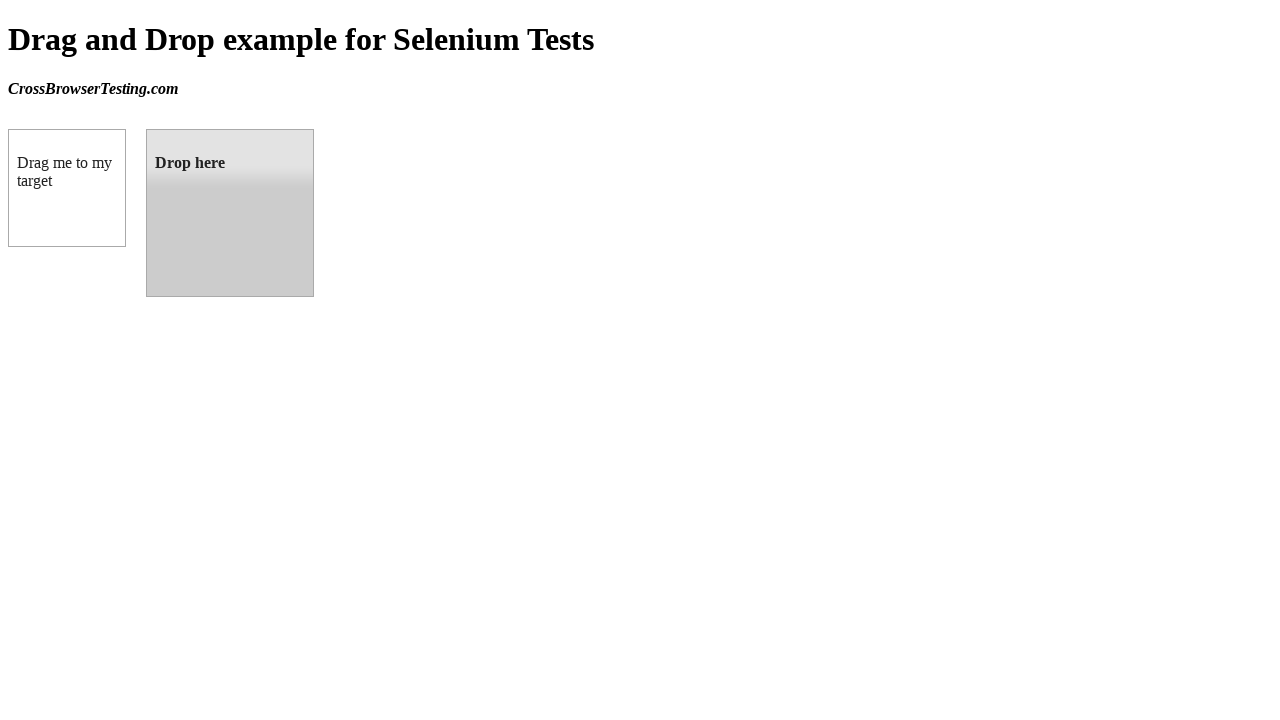

Moved mouse to center of draggable element at (67, 188)
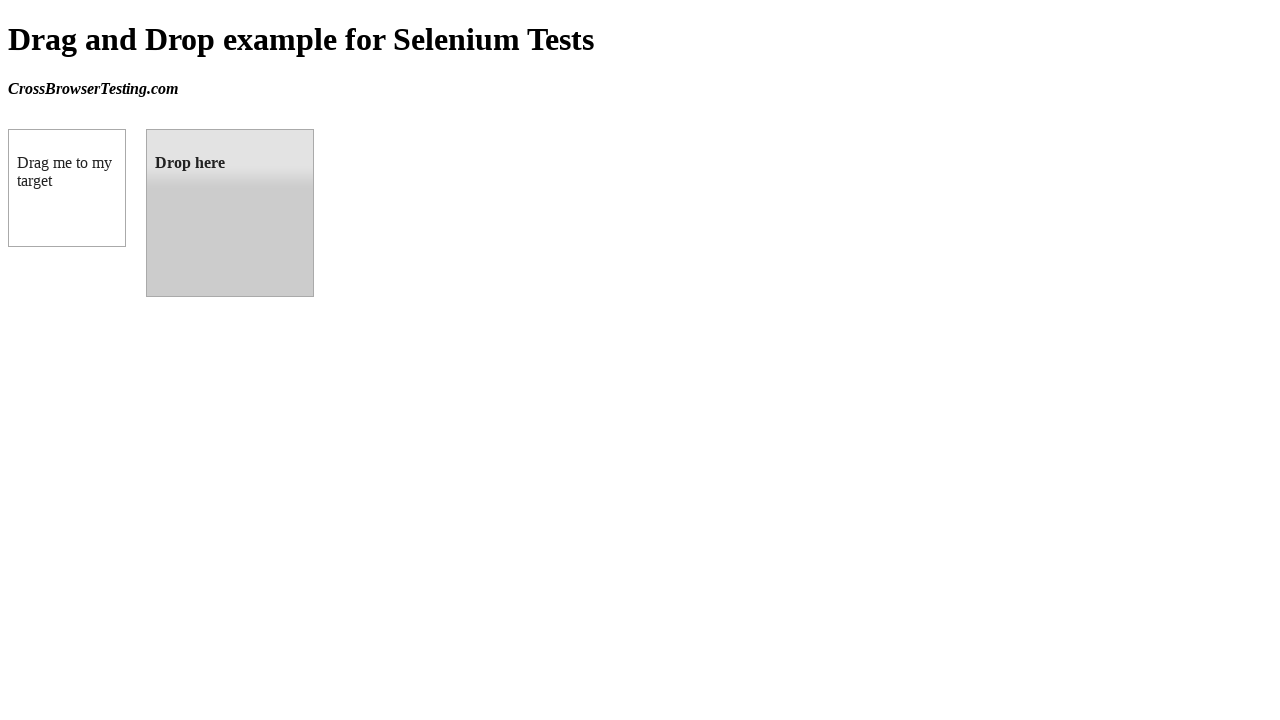

Pressed mouse button down to initiate drag at (67, 188)
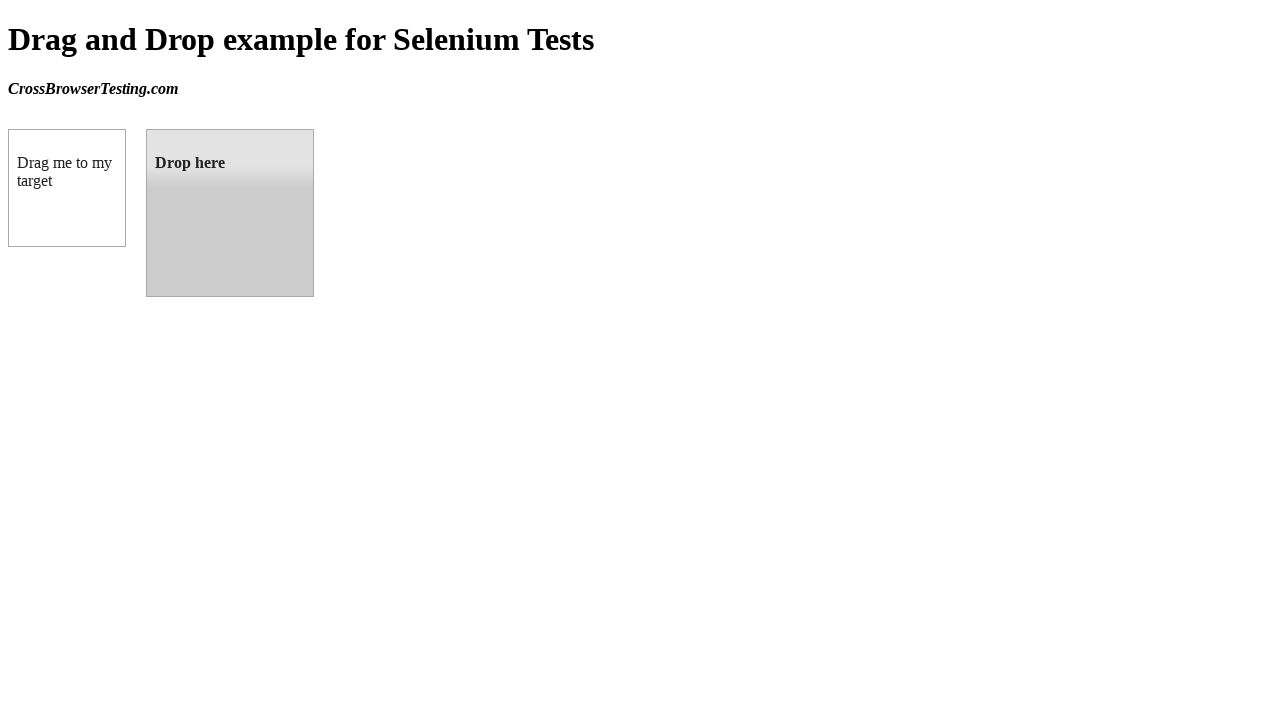

Located droppable target element
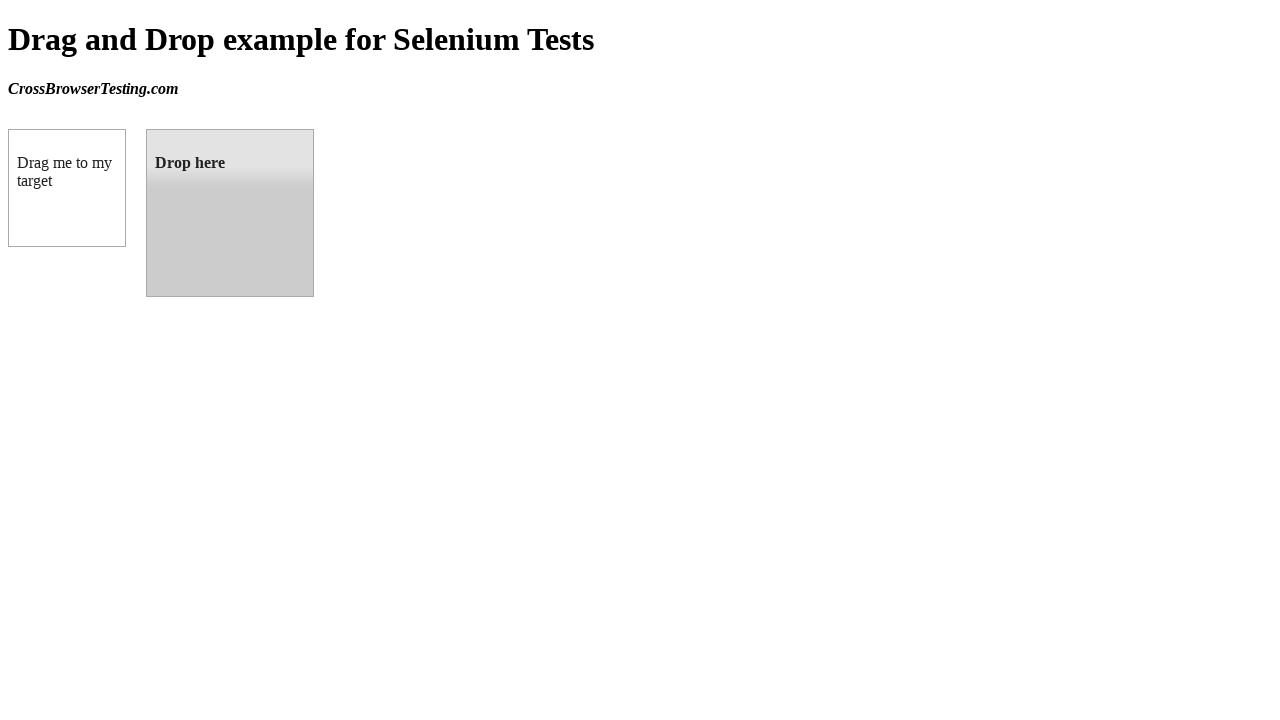

Retrieved bounding box of droppable element
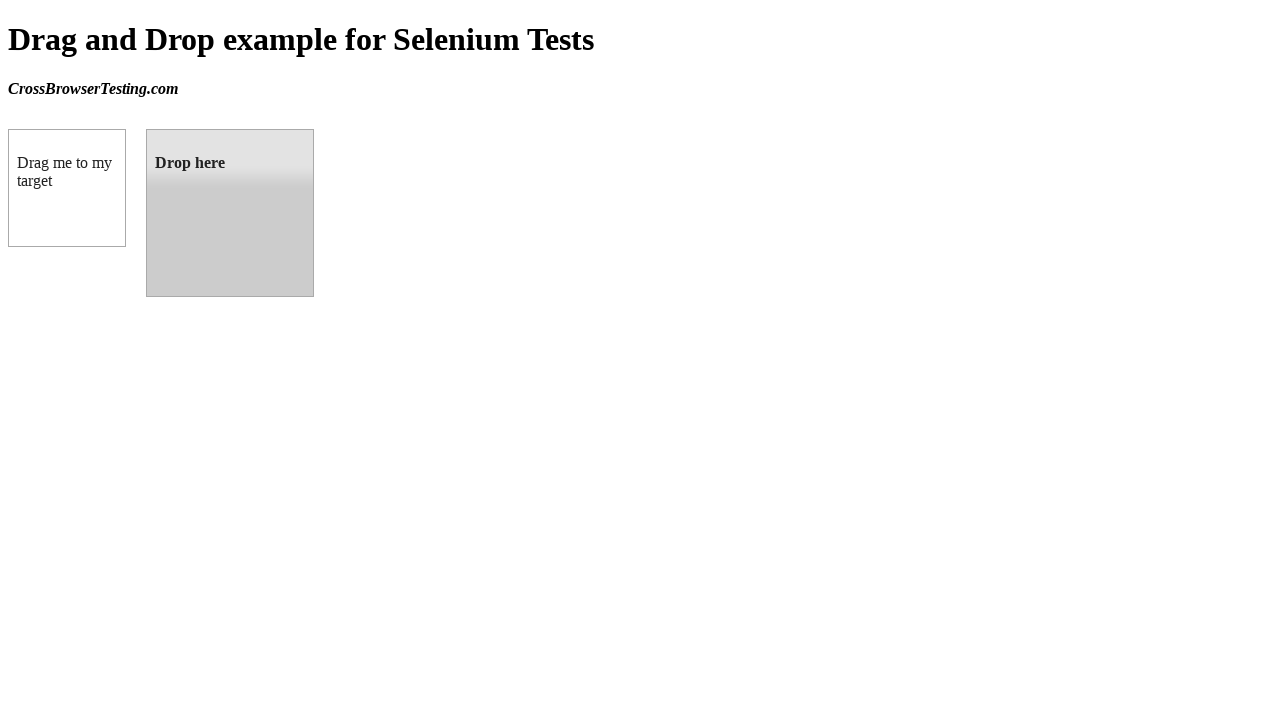

Moved mouse to center of droppable element while holding button at (230, 213)
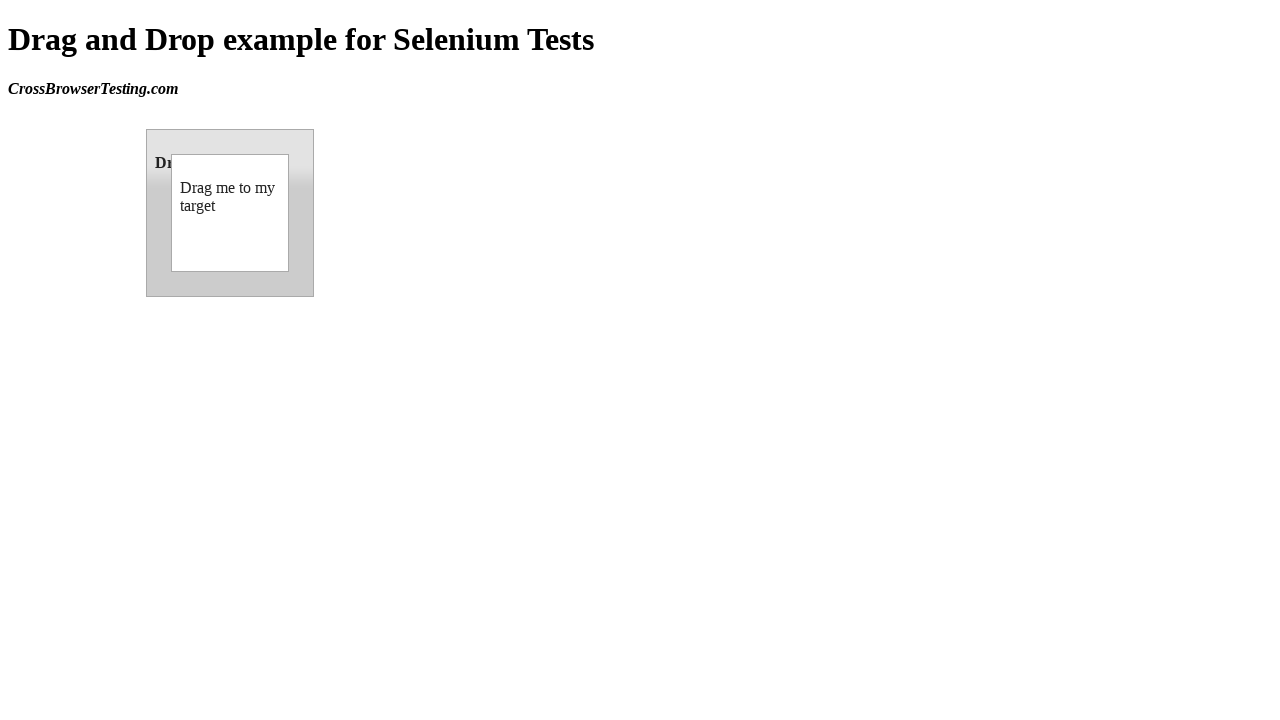

Released mouse button to complete drag-and-drop operation at (230, 213)
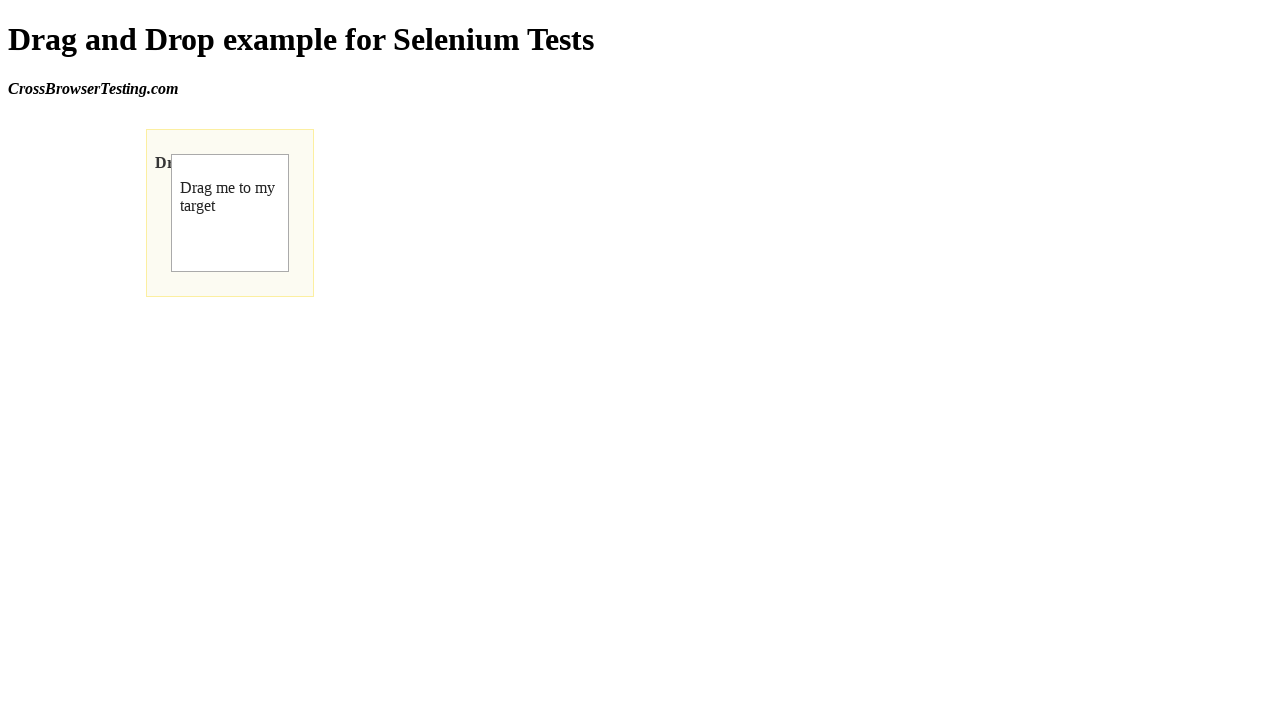

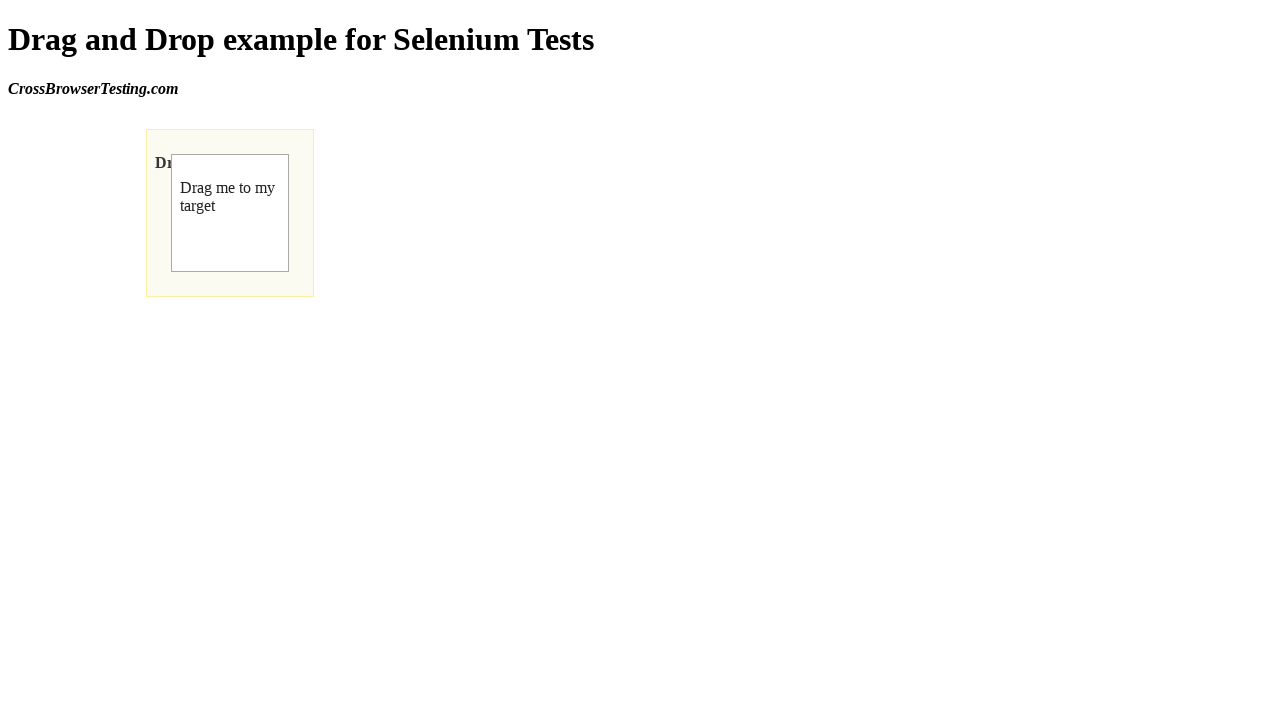